Tests dynamic content loading by clicking a start button and waiting for hidden content to become visible, then verifying the text element is displayed

Starting URL: https://the-internet.herokuapp.com/dynamic_loading/1

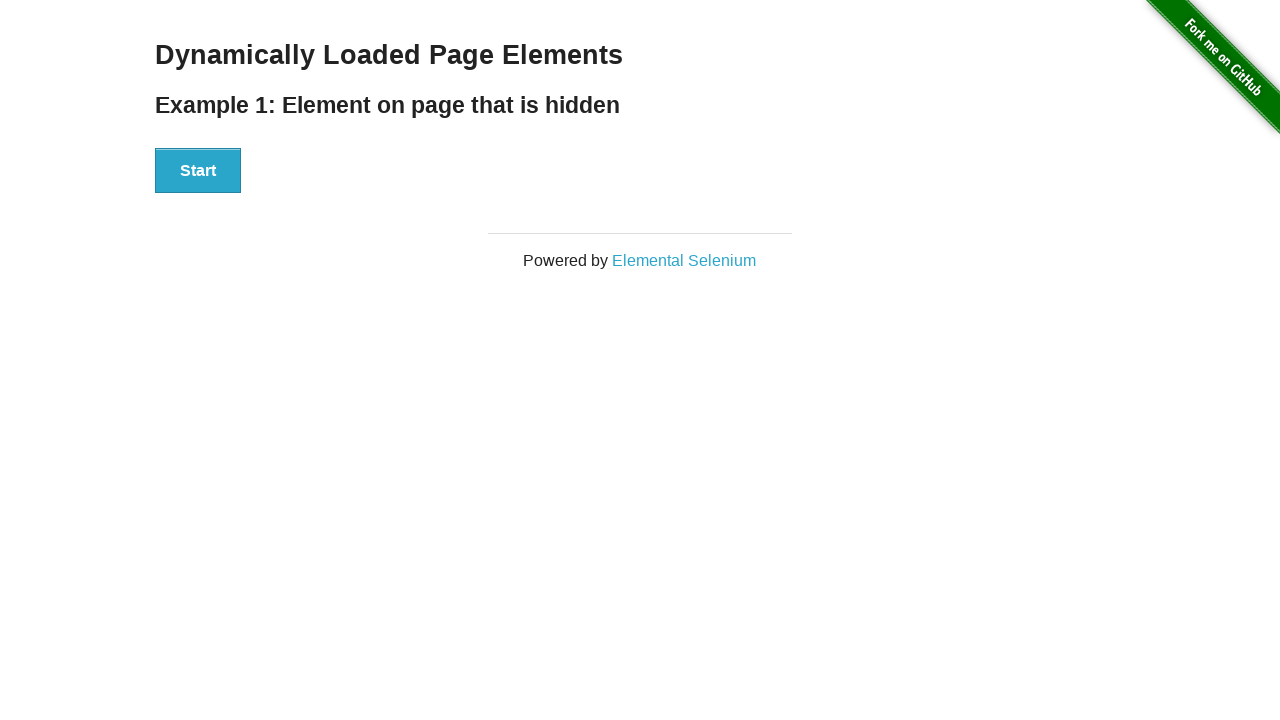

Clicked start button to begin dynamic content loading at (198, 171) on div#start button
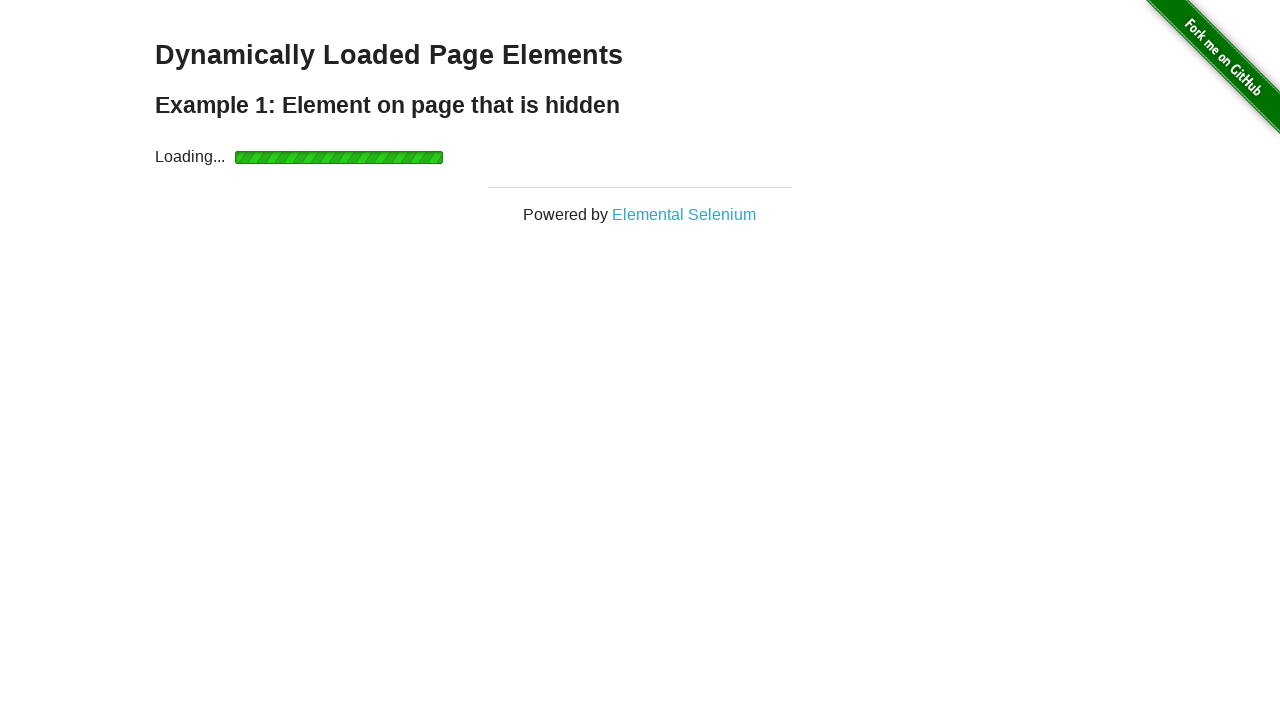

Waited for finish text element to become visible
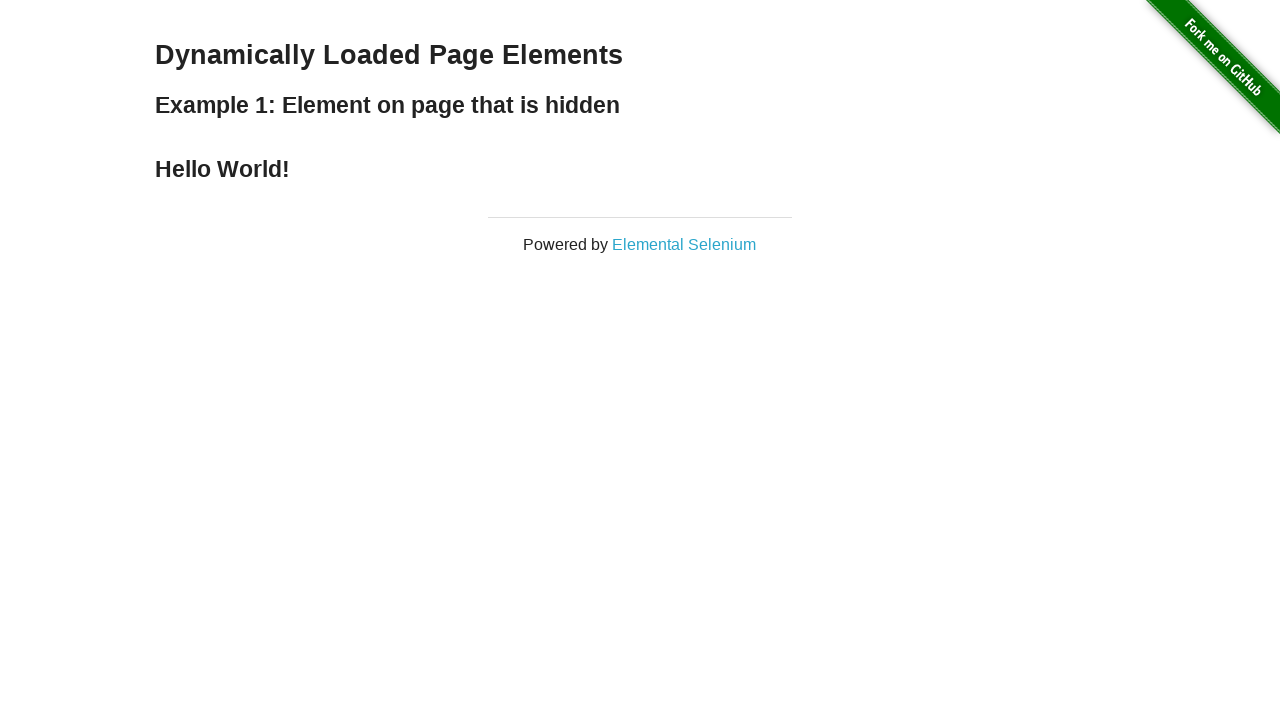

Verified that finish text element is displayed
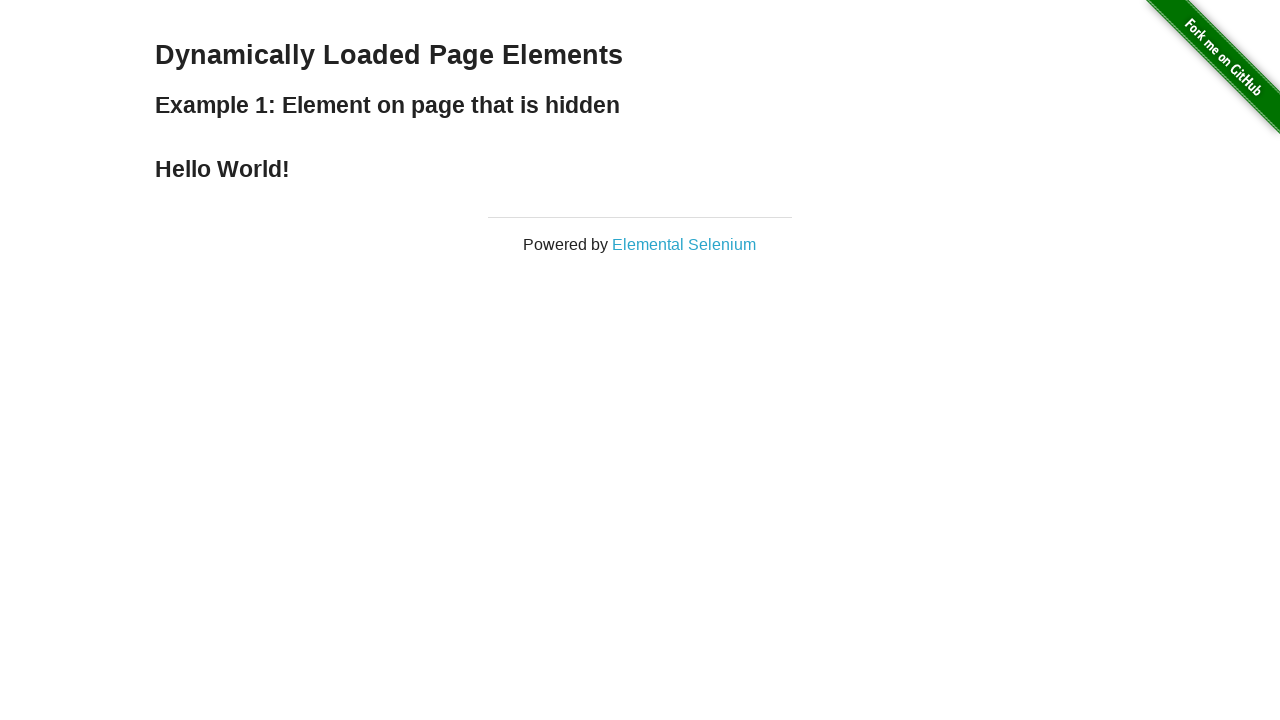

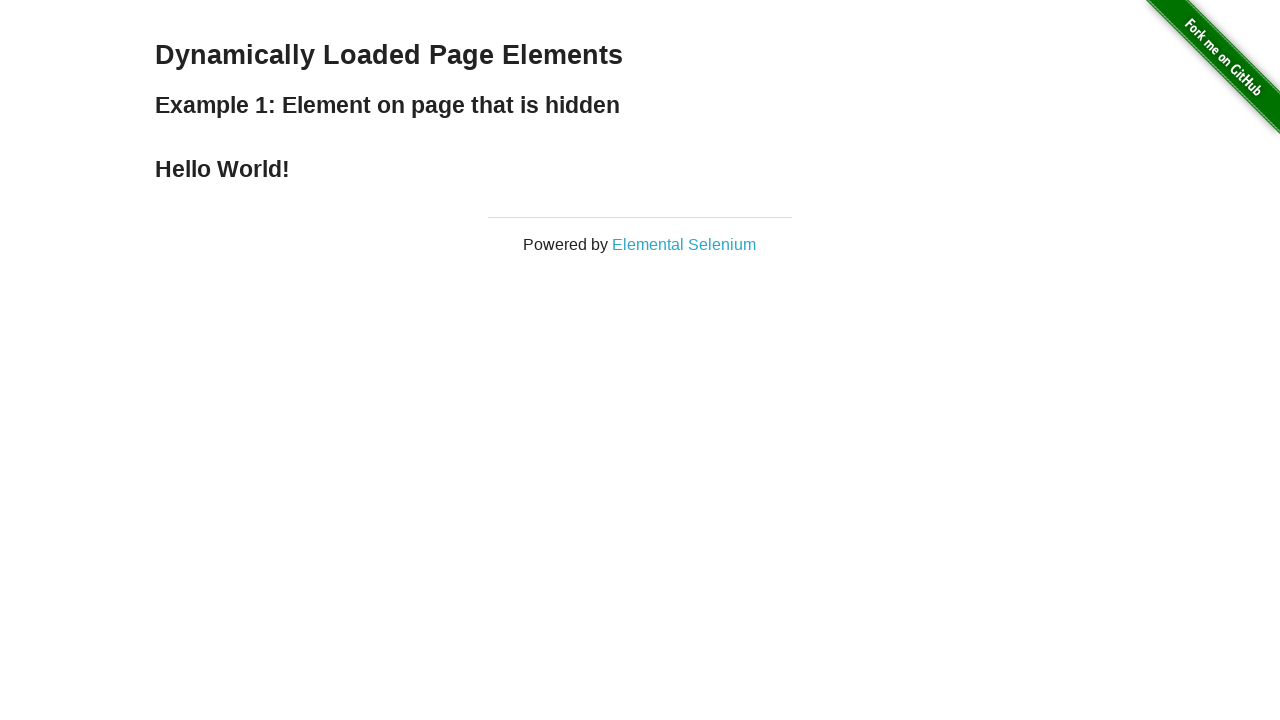